Navigates to Zerodha Kite trading platform homepage and waits briefly to verify the page loads successfully.

Starting URL: https://kite.zerodha.com/

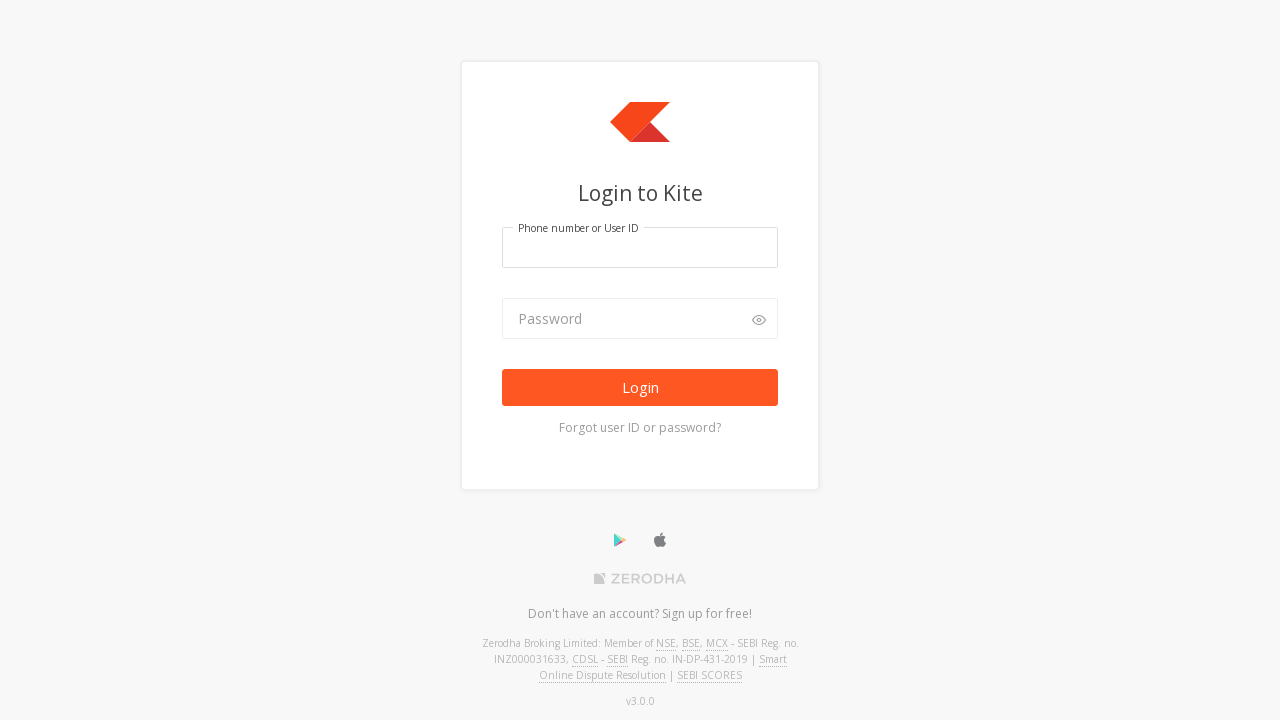

Navigated to Zerodha Kite trading platform homepage
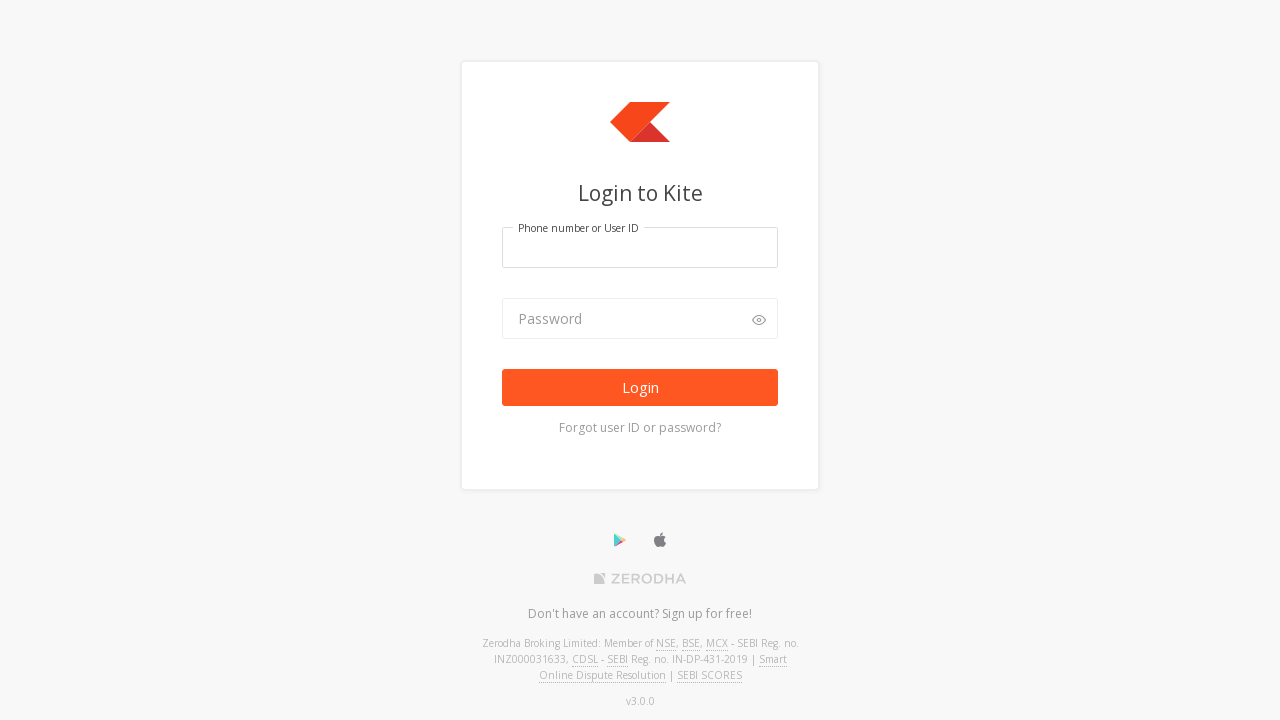

Set viewport size to 1920x1080
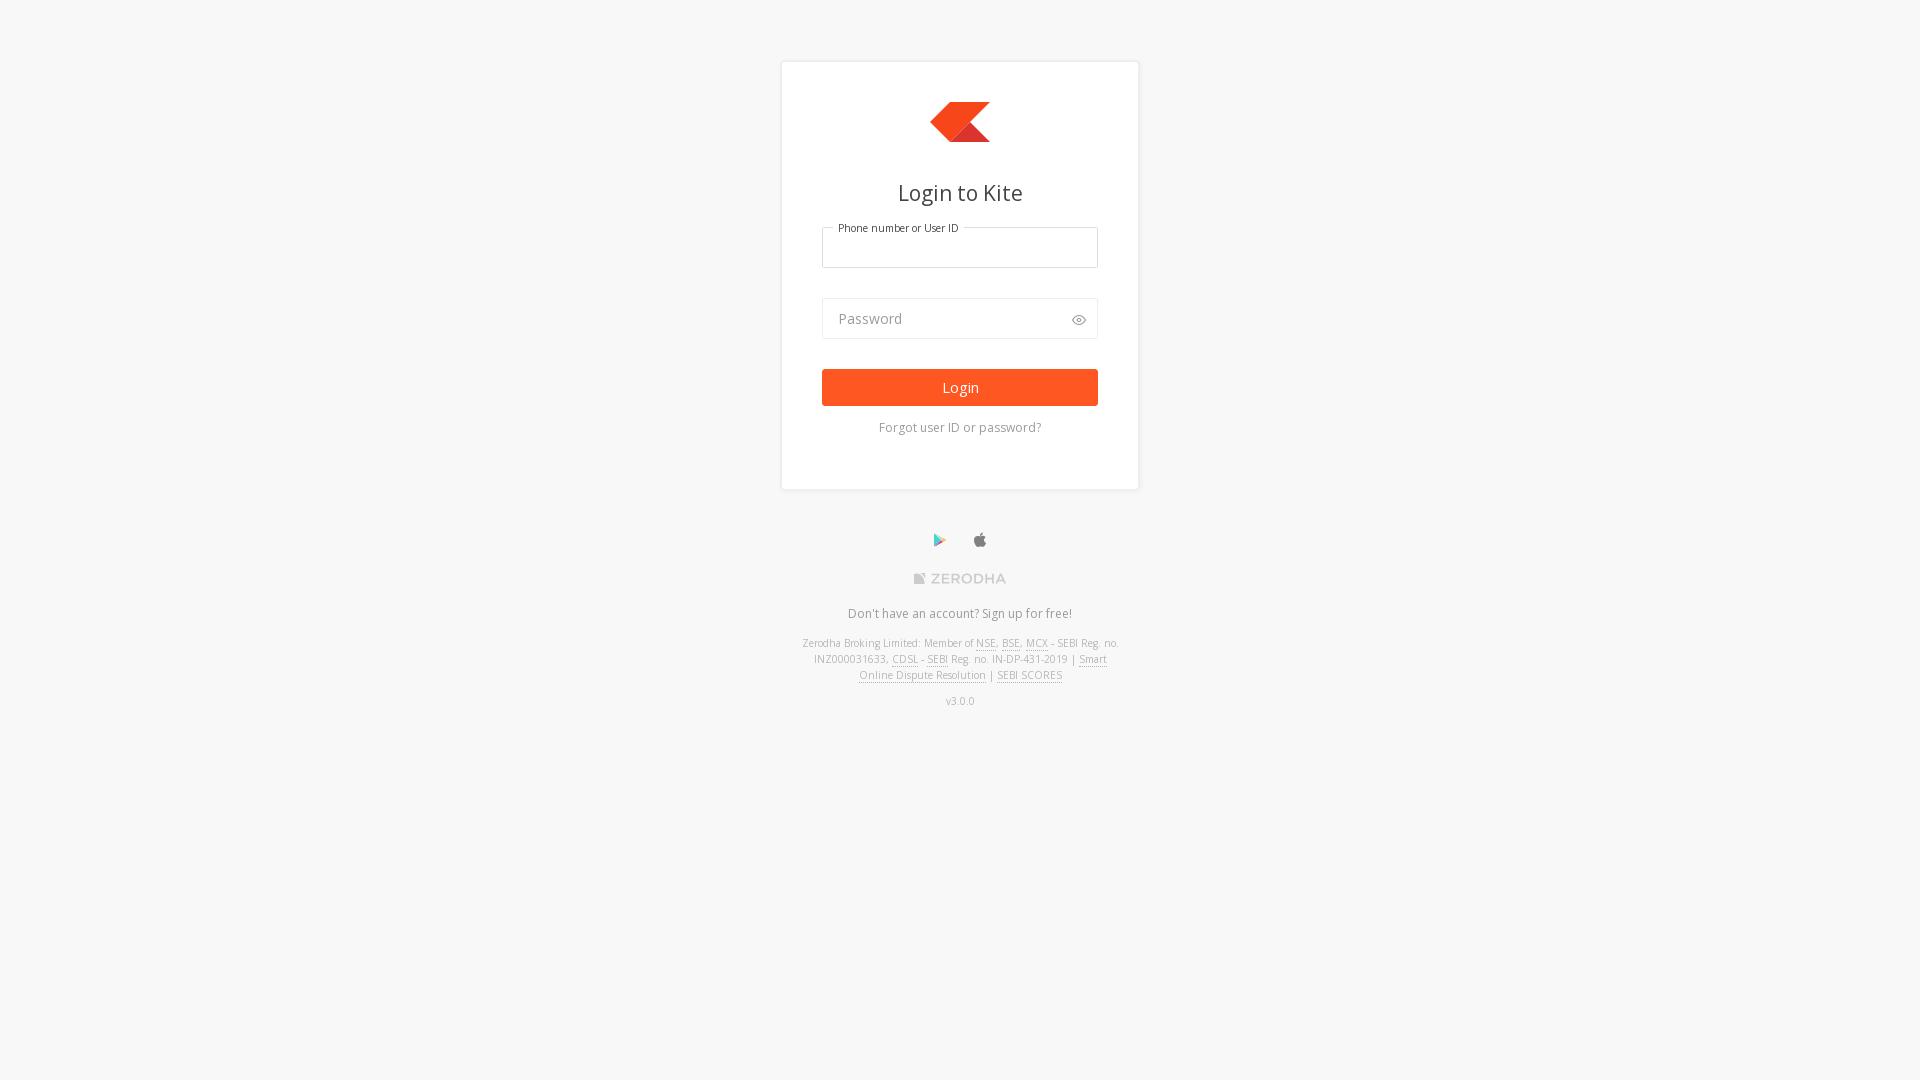

Page loaded successfully - DOM content loaded
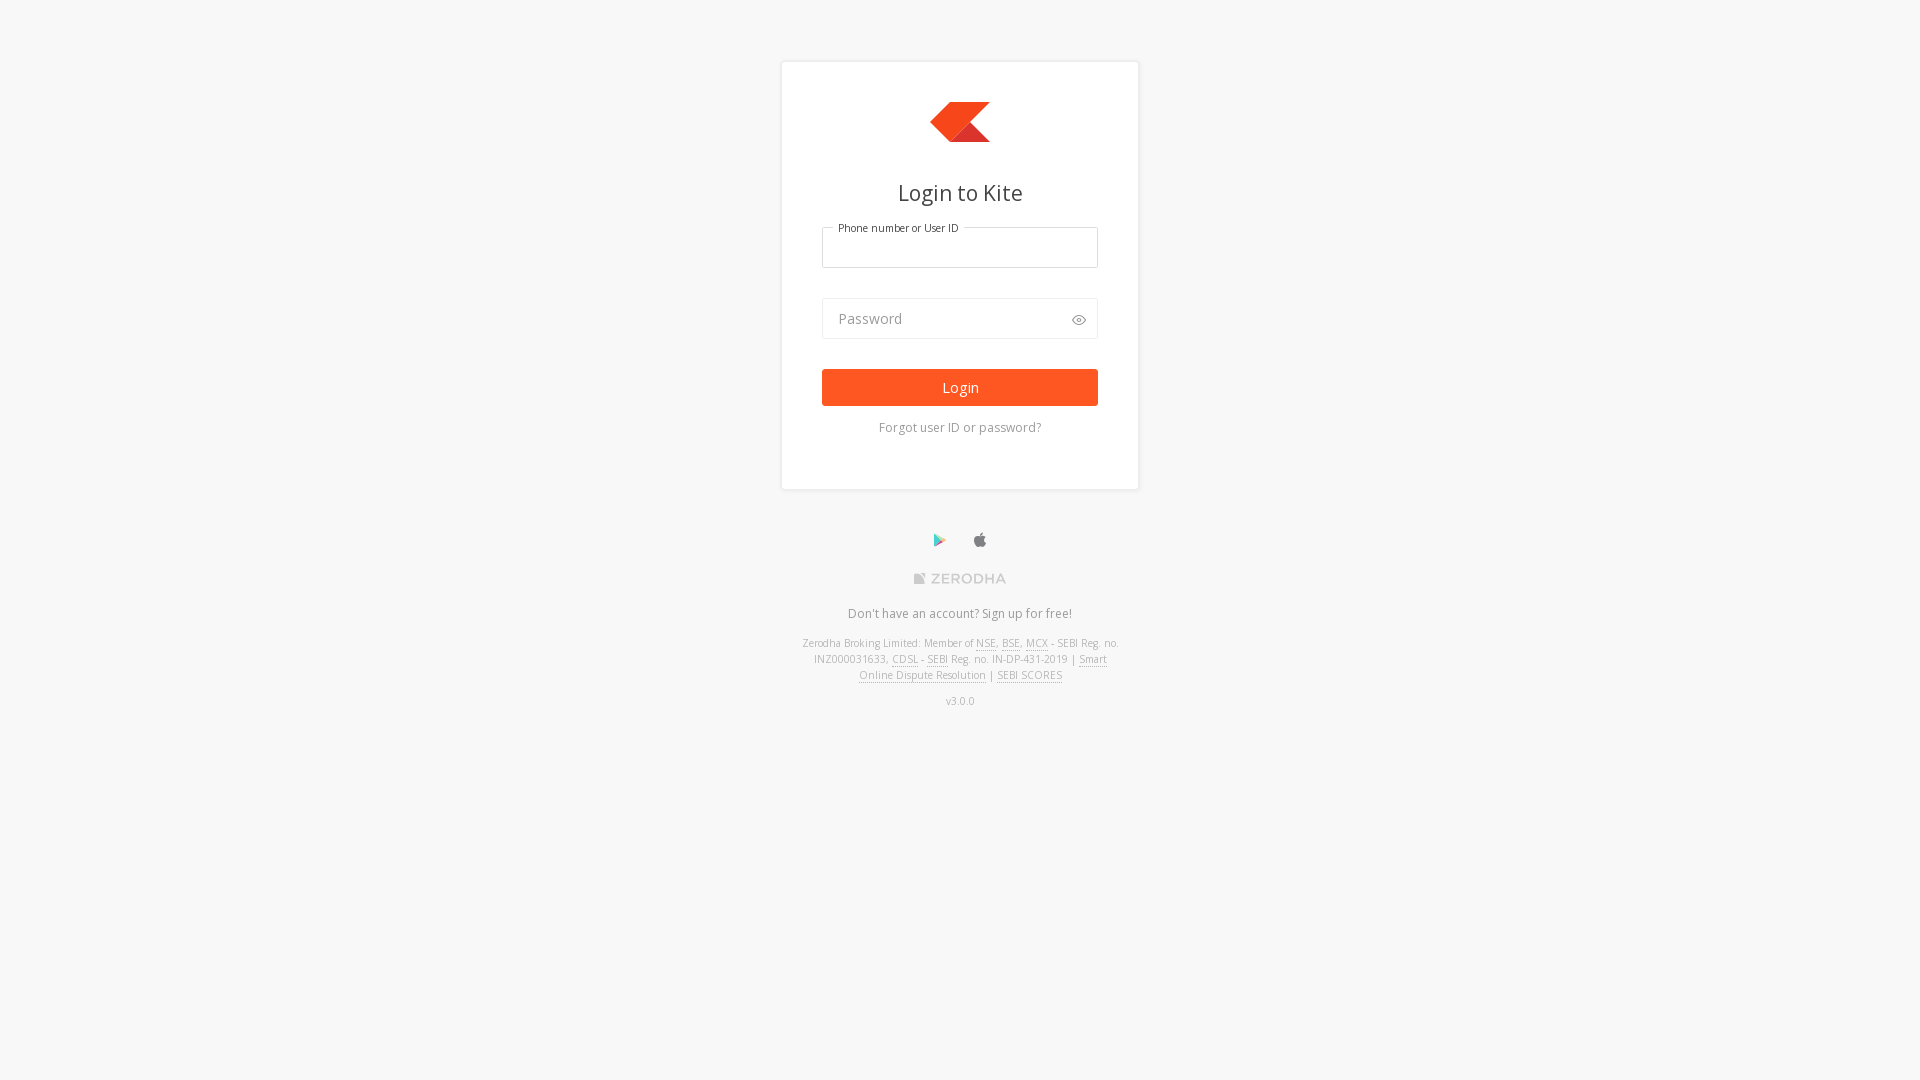

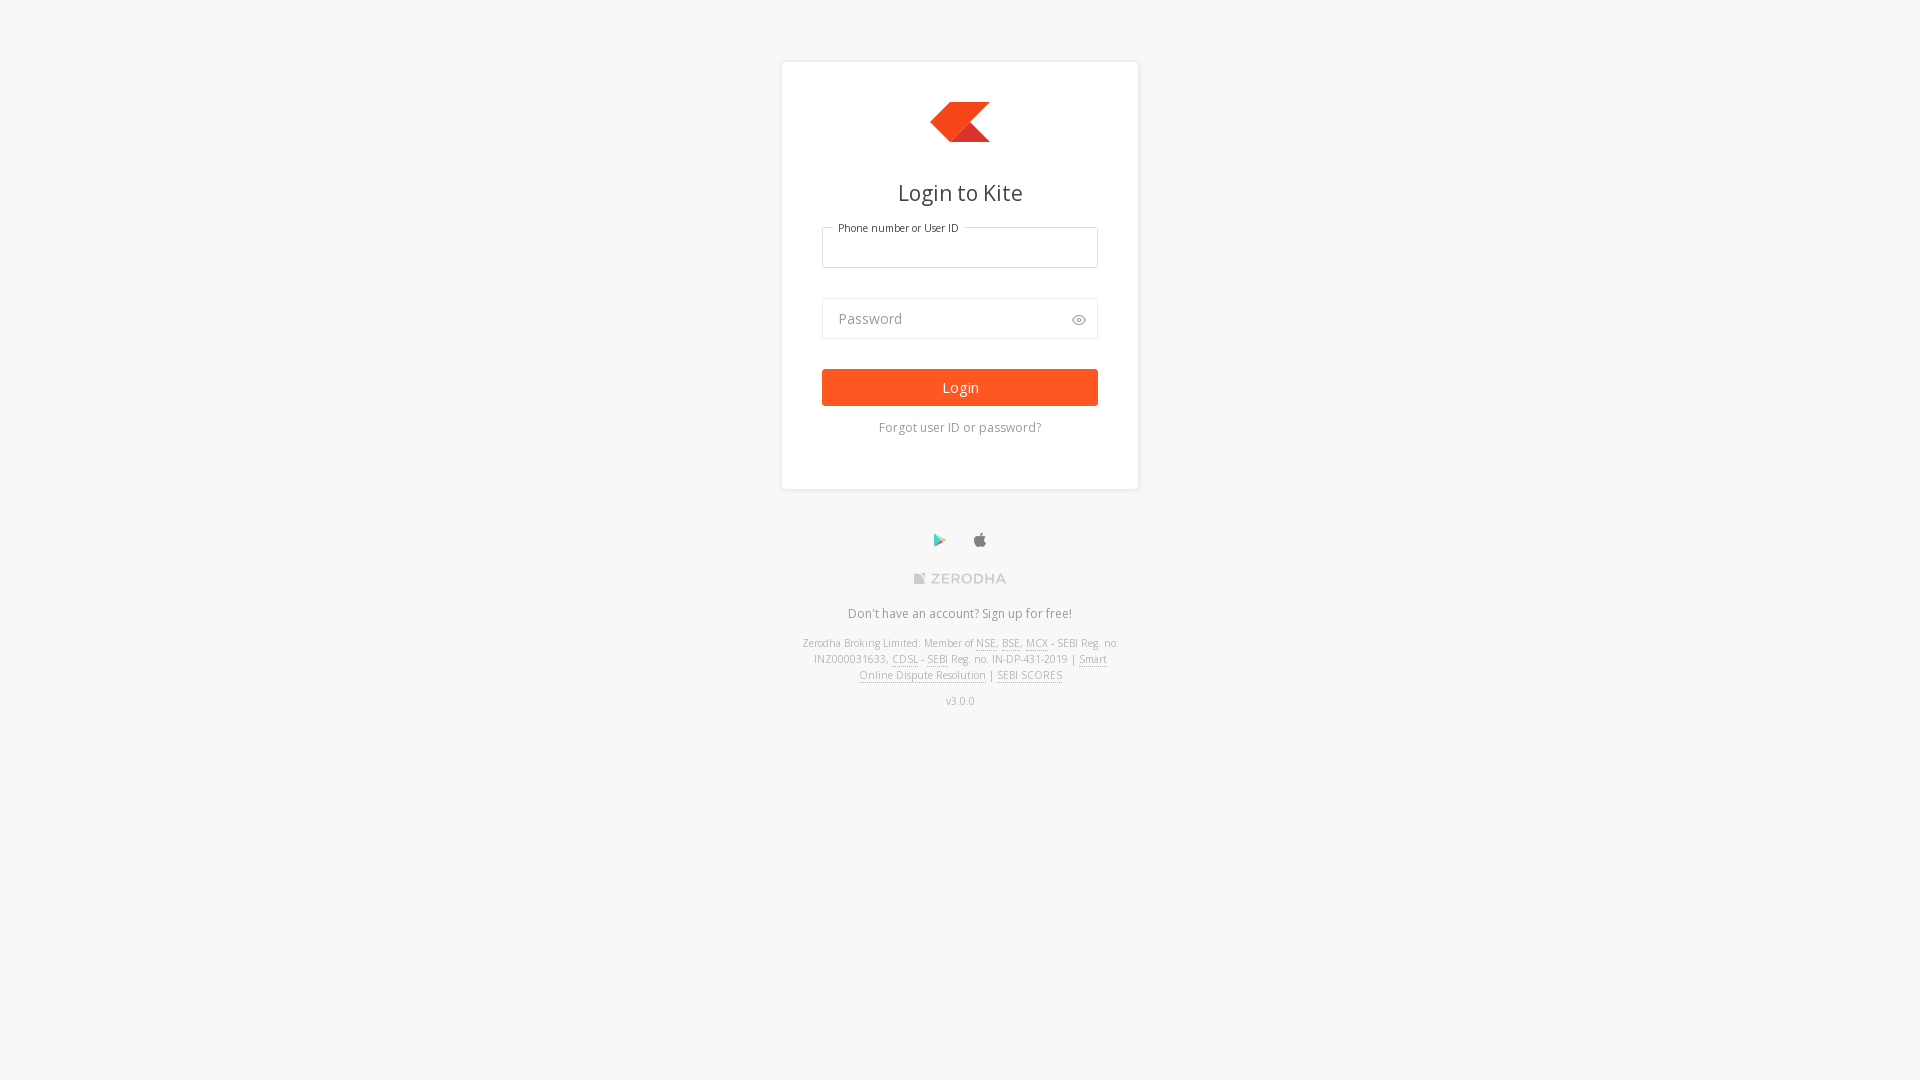